Tests copy and paste keyboard shortcuts on a registration form by entering a name in the first name field, copying it with Ctrl+A and Ctrl+C, then pasting it into the last name field with Ctrl+V

Starting URL: https://grotechminds.com/registration/

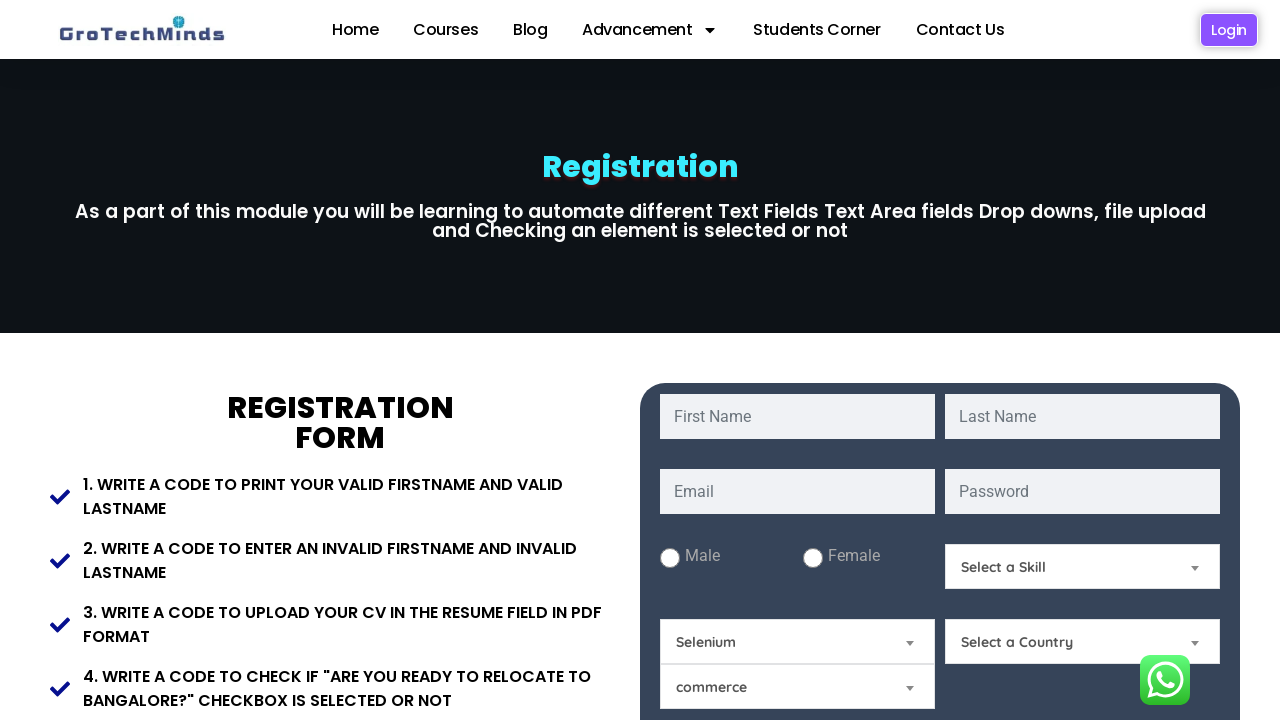

Filled first name field with 'Rama' on input[name='fname']
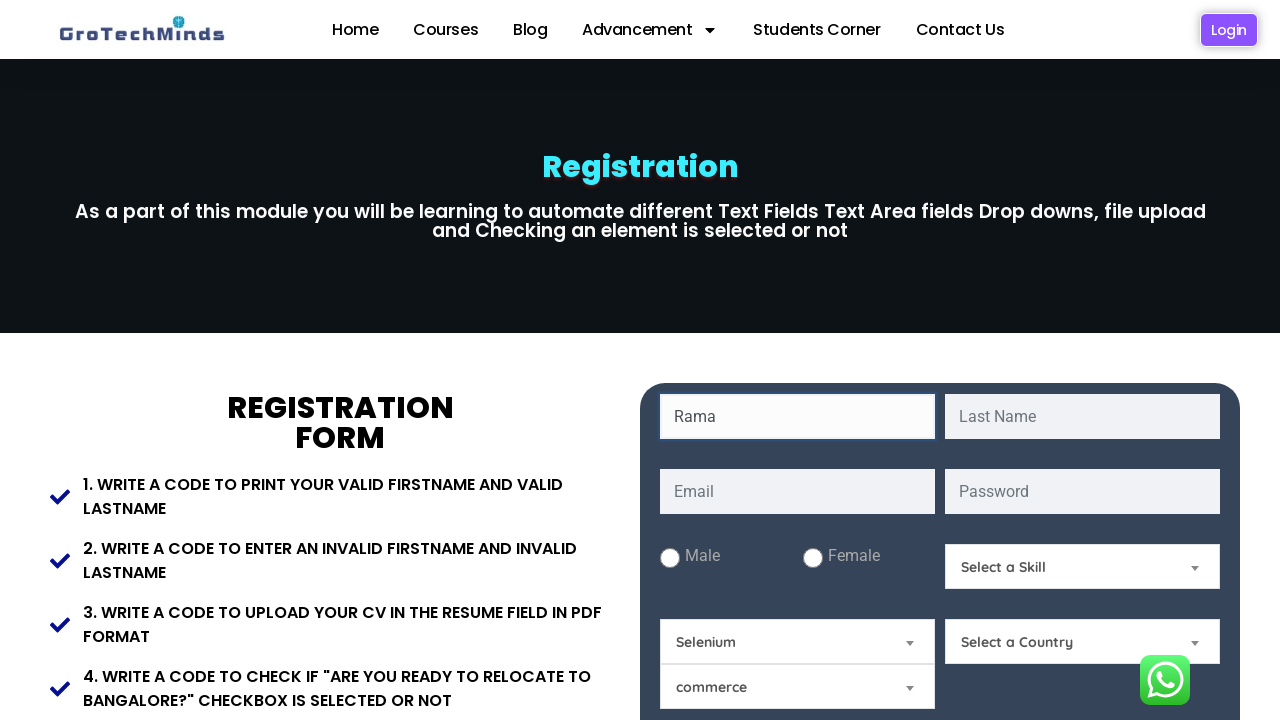

Clicked on first name field to focus it at (798, 416) on input[name='fname']
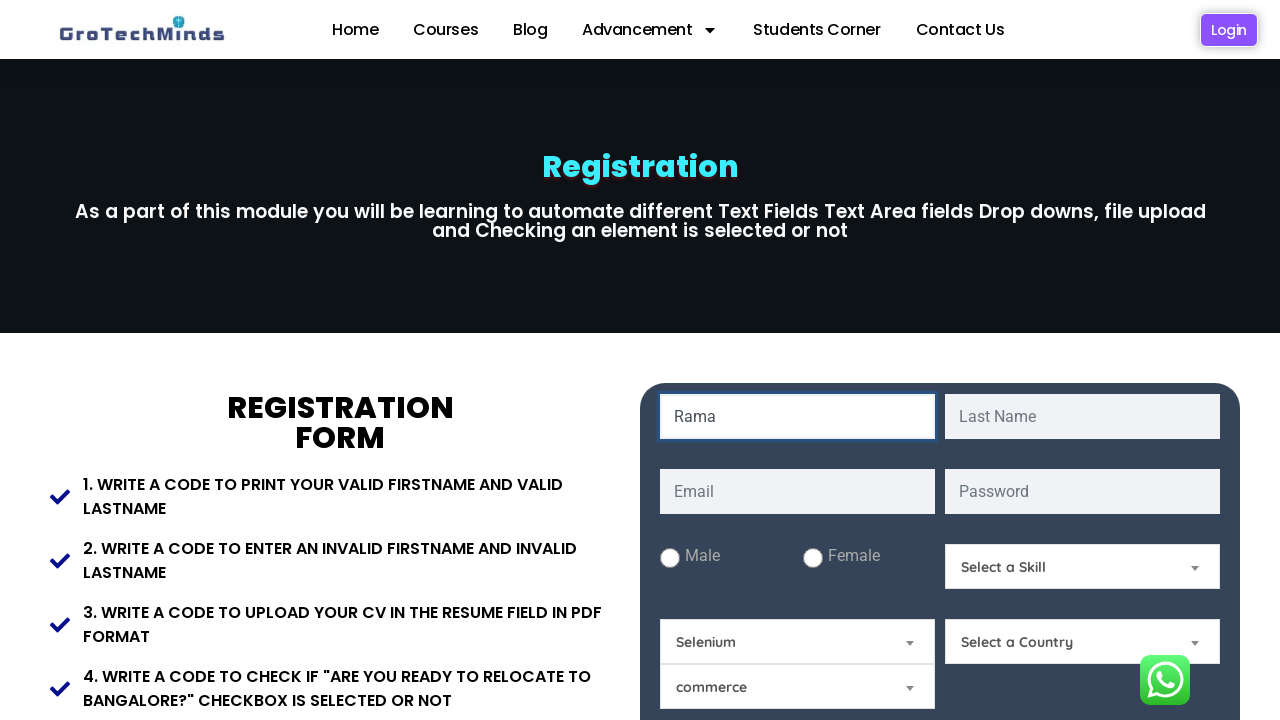

Selected all text in first name field with Ctrl+A
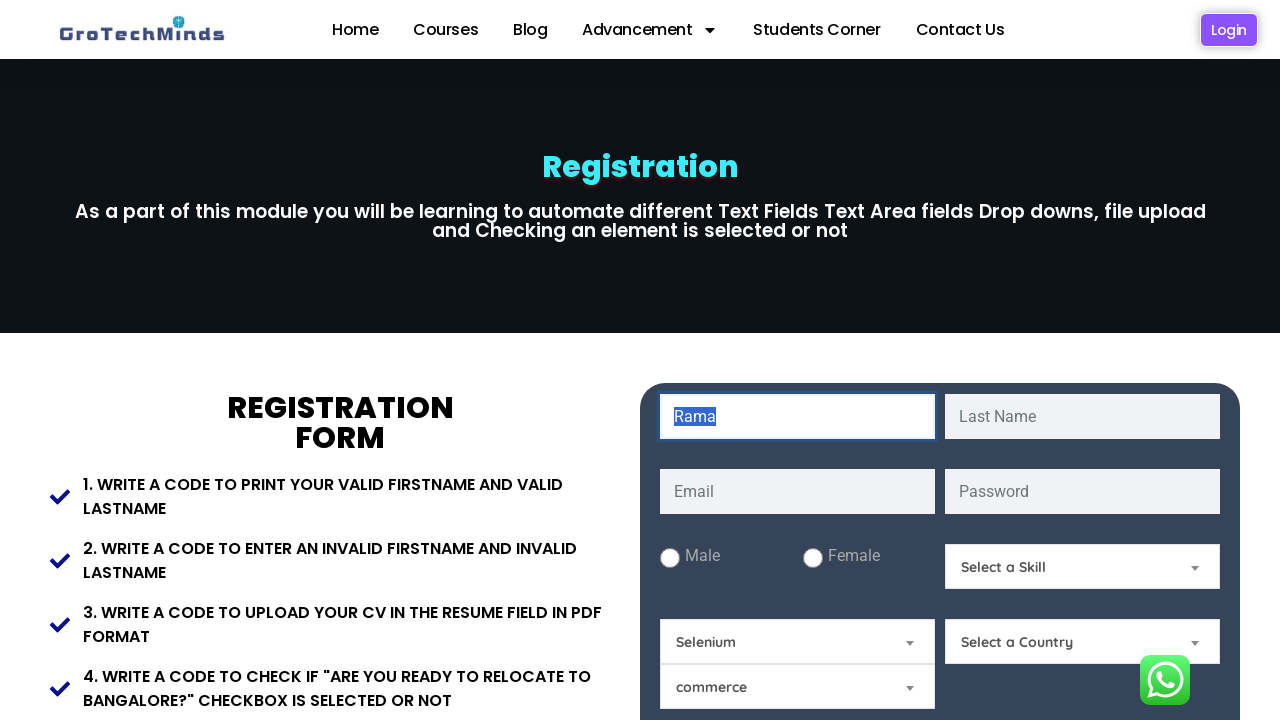

Copied selected text from first name field with Ctrl+C
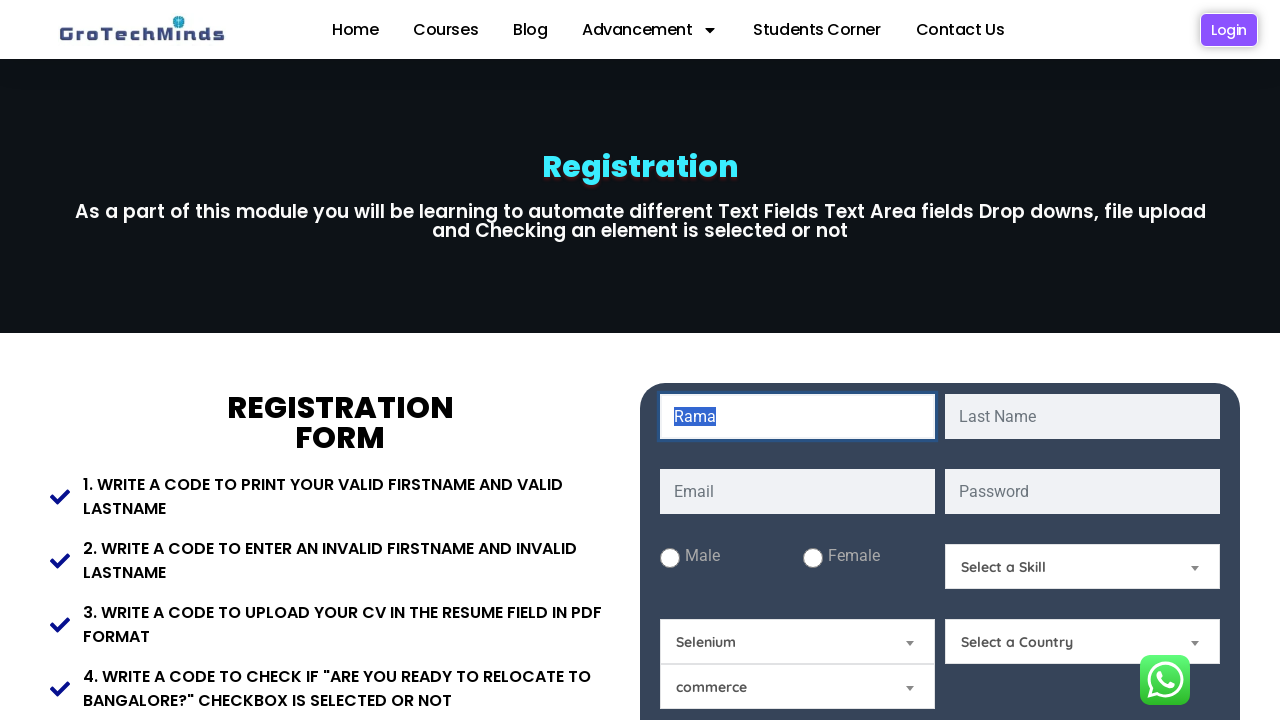

Clicked on last name field to focus it at (1082, 416) on input[name='lname']
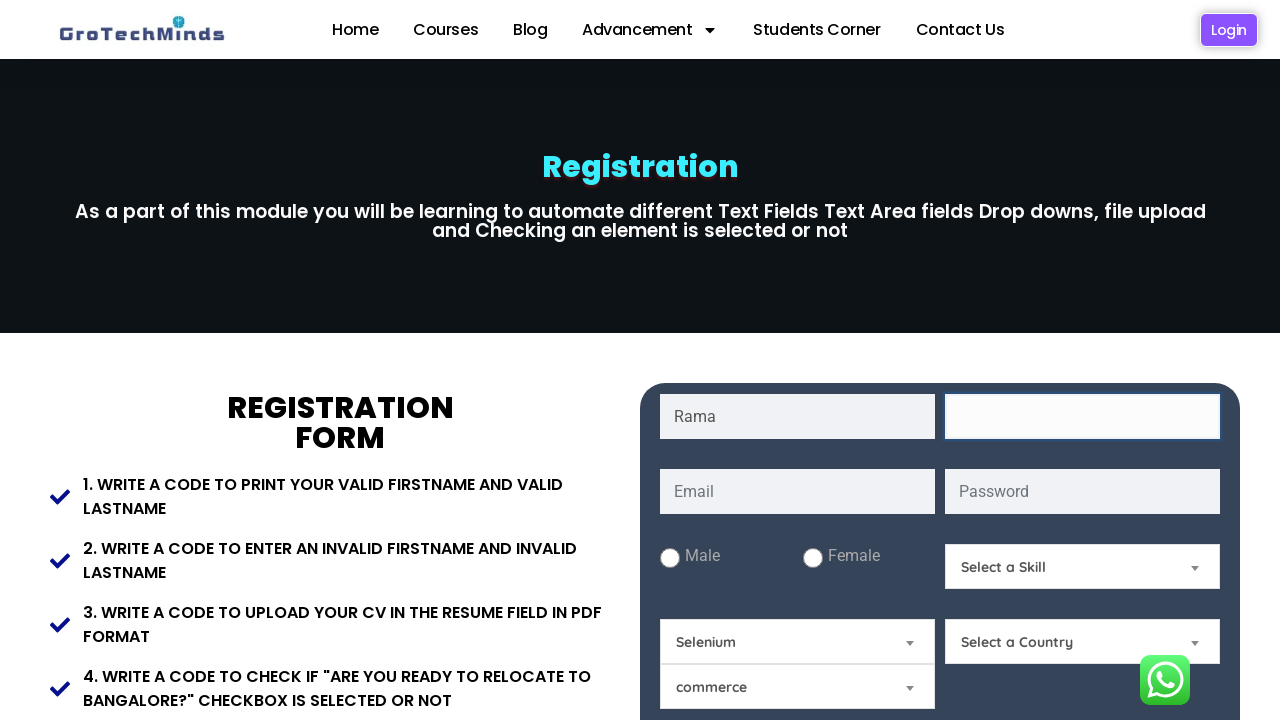

Pasted copied text into last name field with Ctrl+V
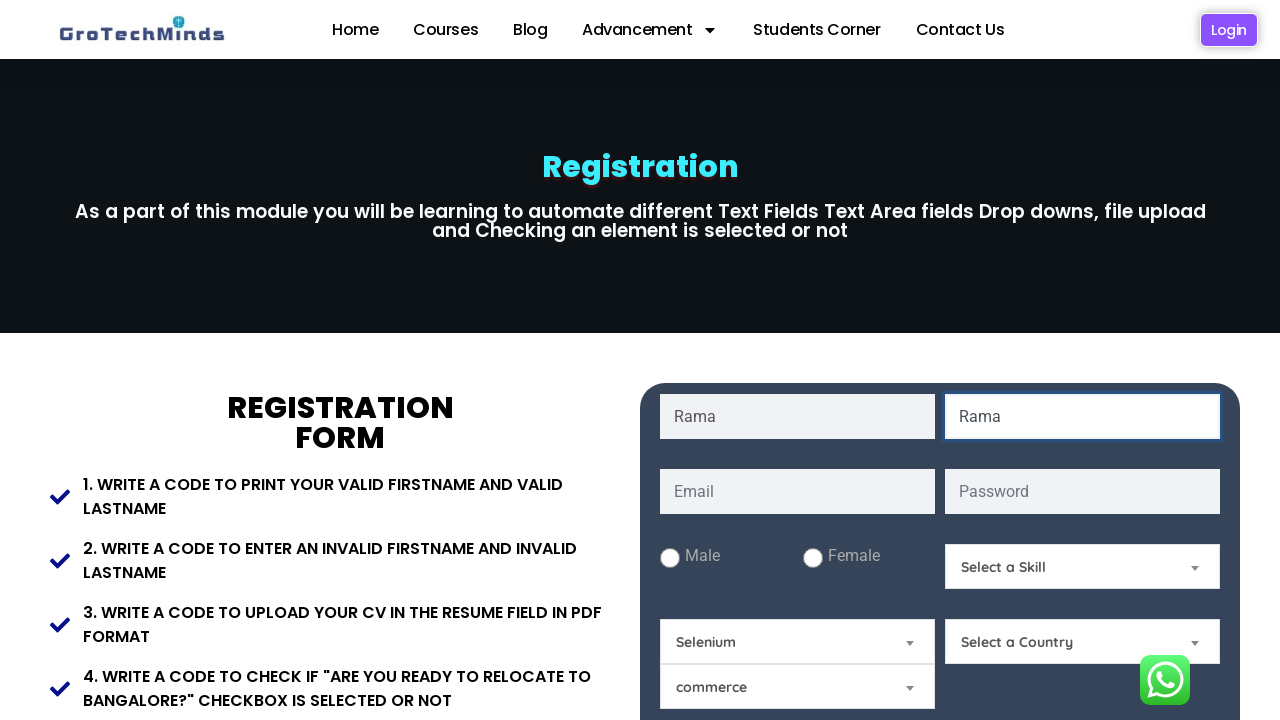

Waited 1 second to see the paste result
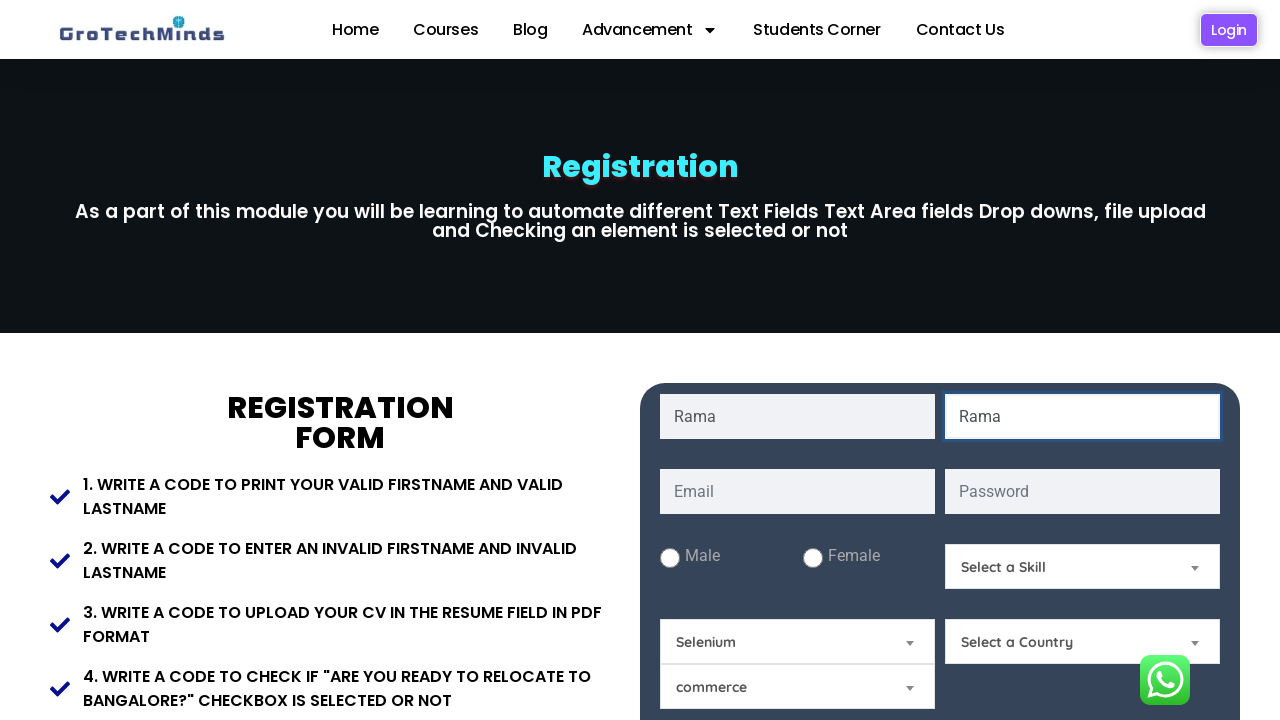

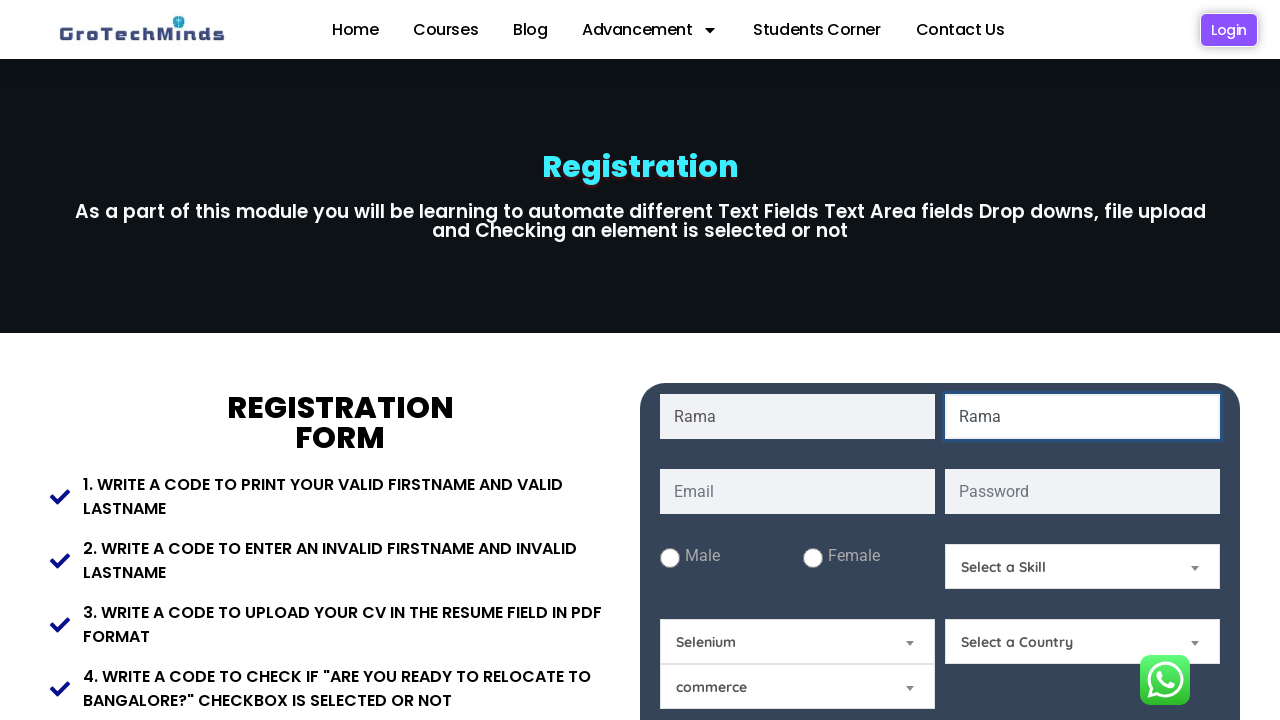